Tests navigation through footer links by opening each link in a new tab and verifying that the pages load correctly

Starting URL: https://rahulshettyacademy.com/AutomationPractice/

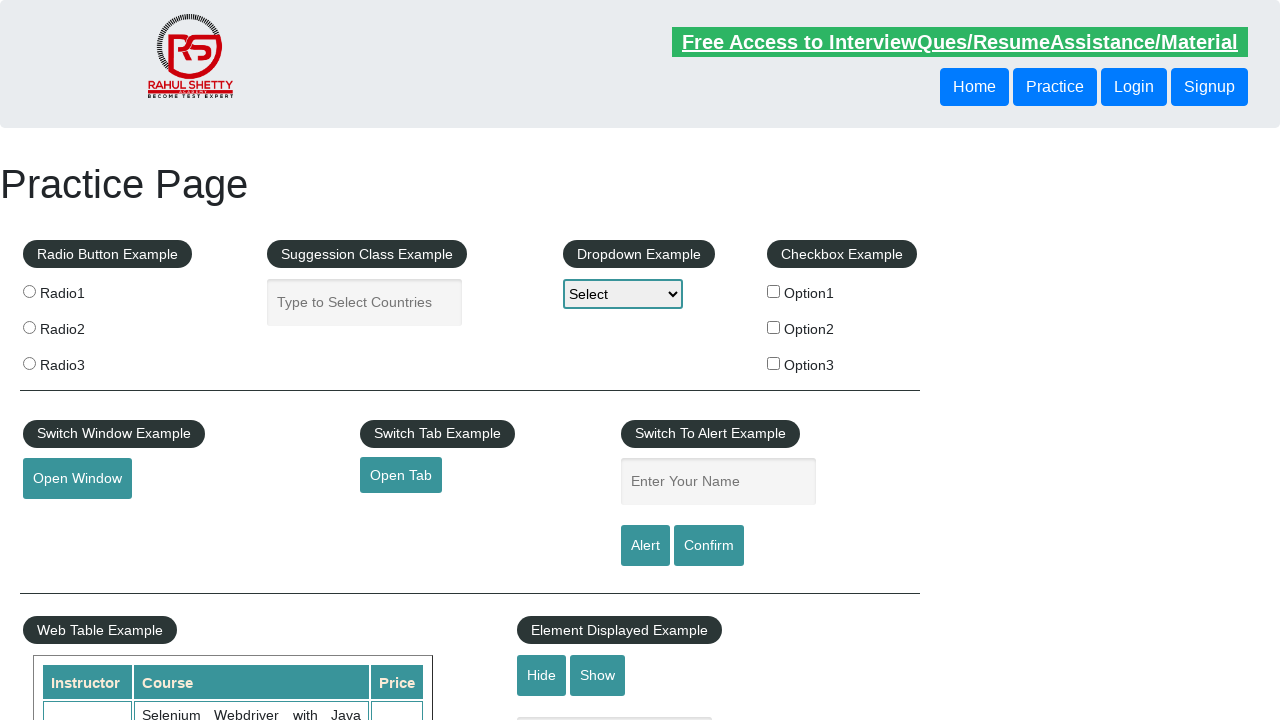

Counted total links on page: 27
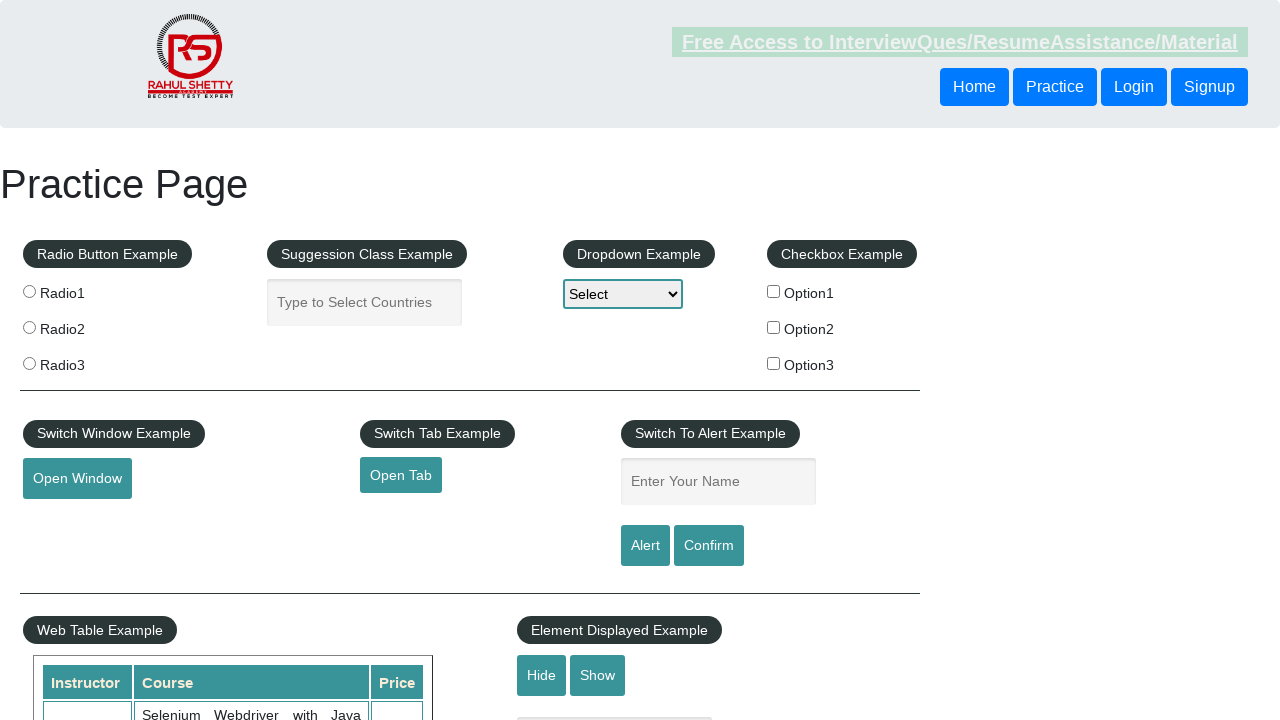

Located footer element
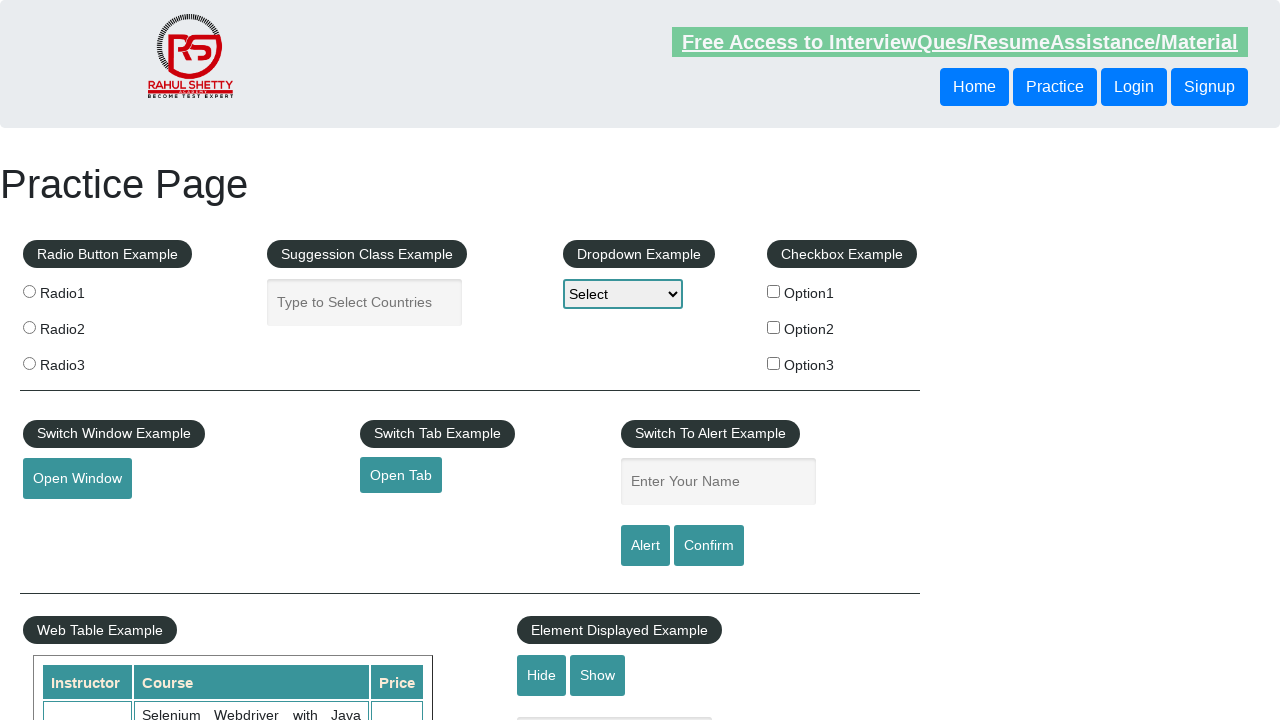

Counted links in footer: 20
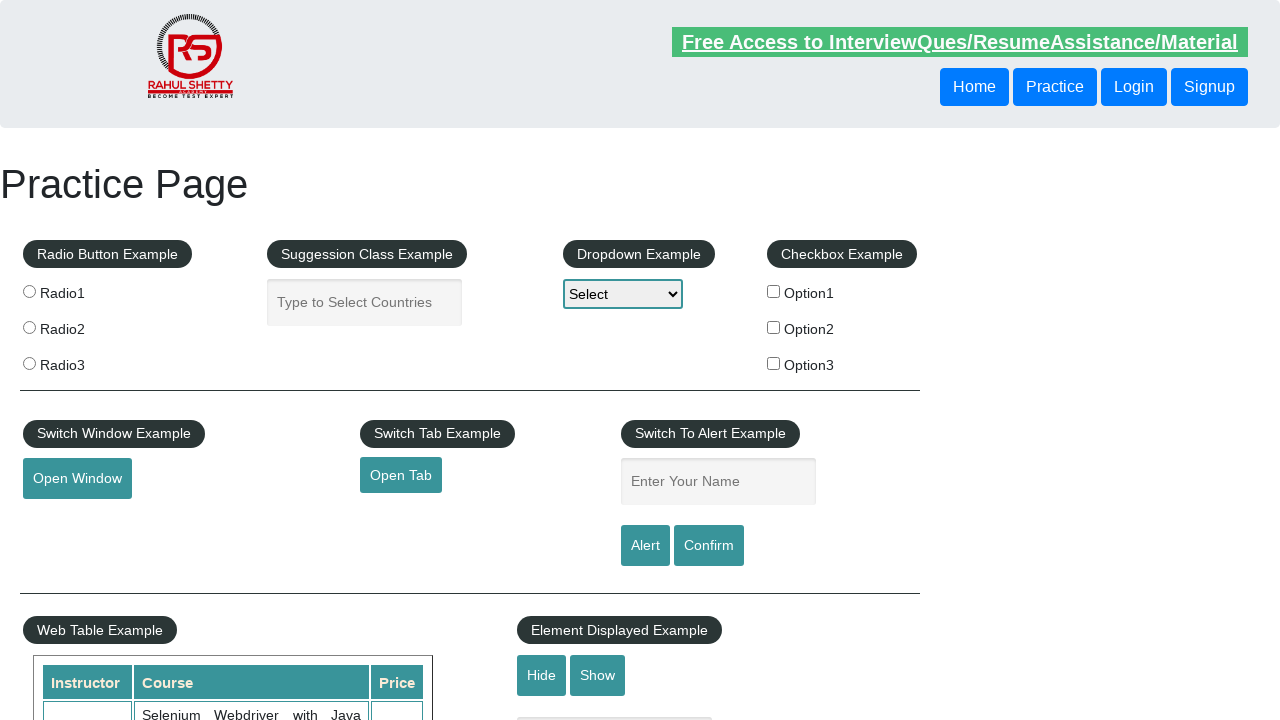

Located first footer section
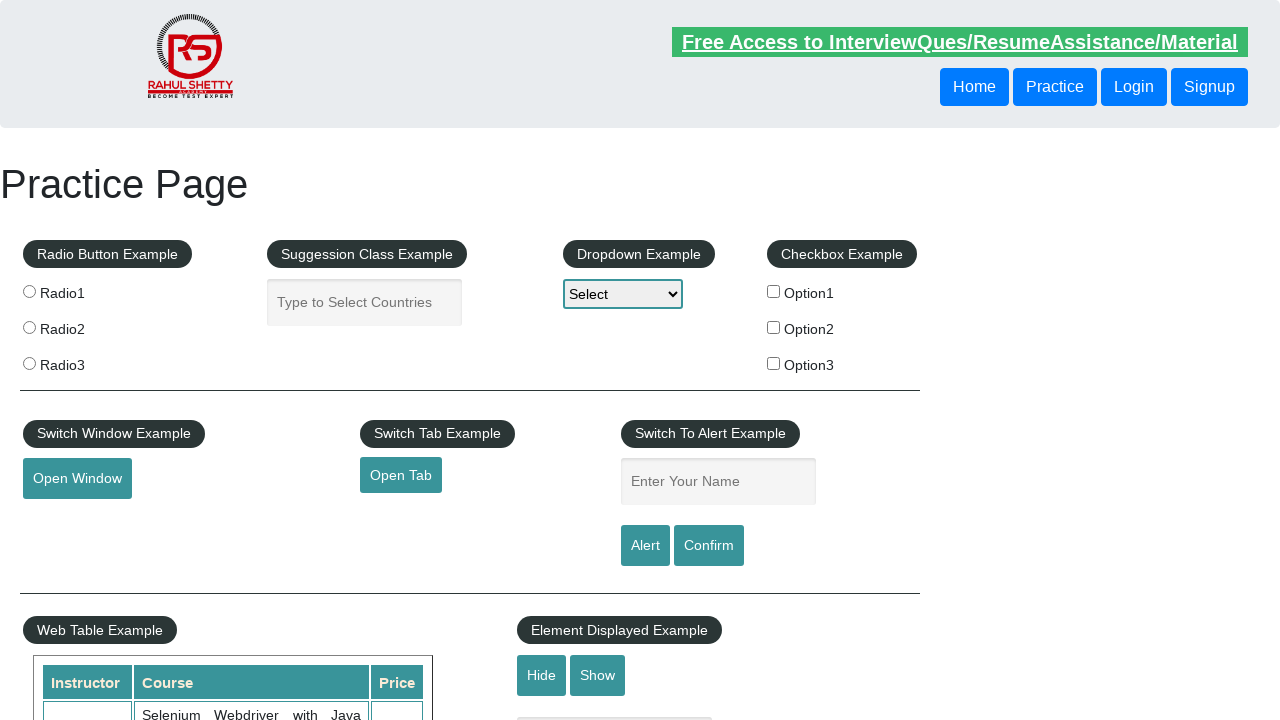

Counted links in first footer section: 5
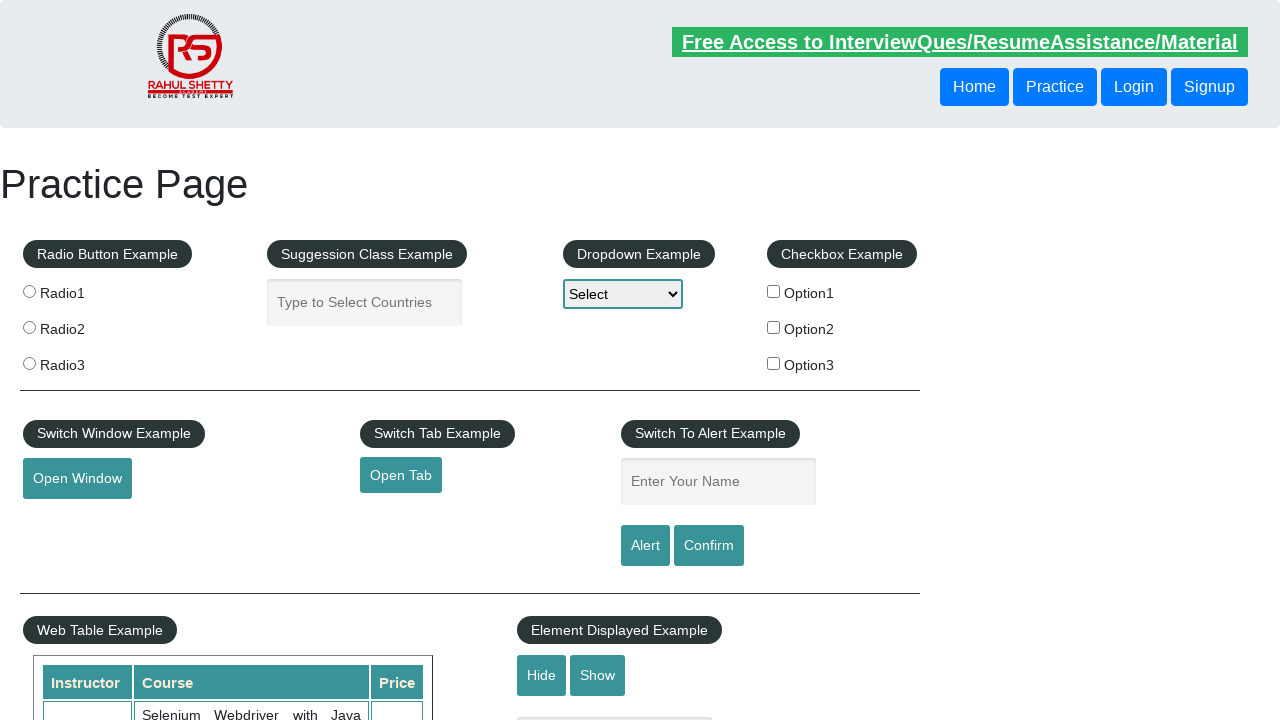

Opened footer link 1 in new tab with Ctrl+Click at (68, 520) on .footer_top_agile_w3ls.gffoot.footer_style >> xpath=//td[1]/ul >> a >> nth=1
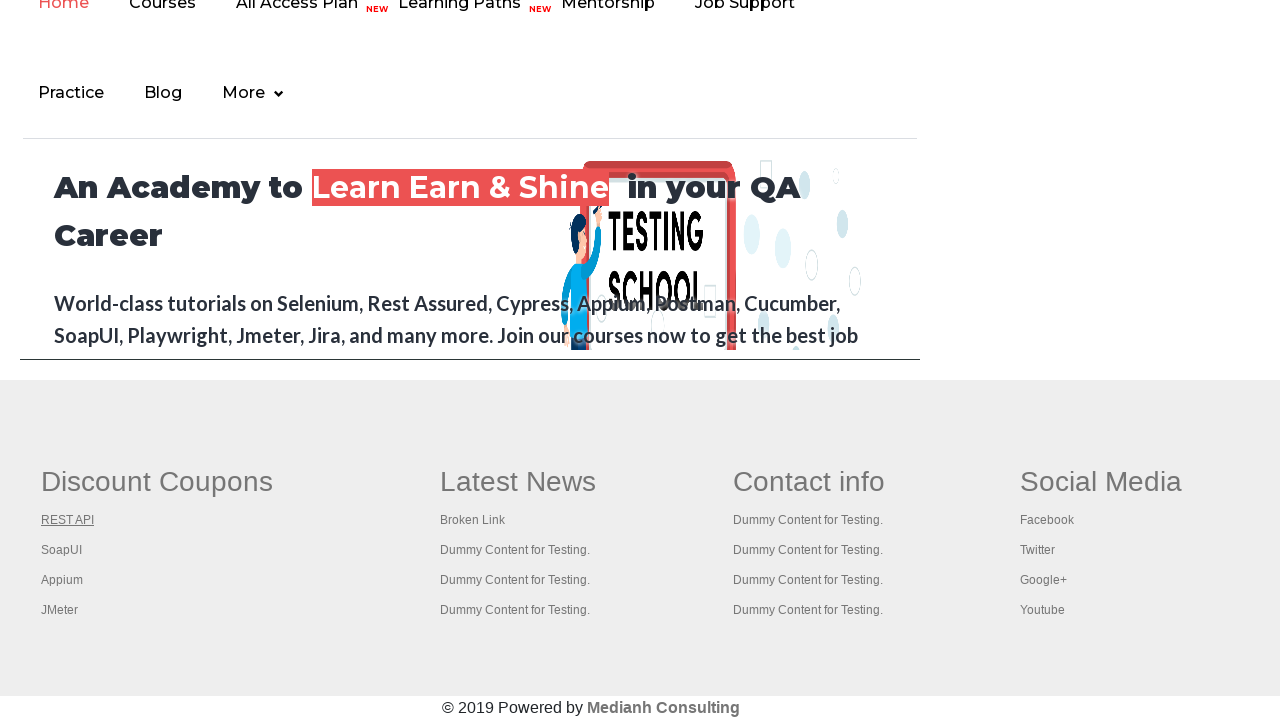

Opened footer link 2 in new tab with Ctrl+Click at (62, 550) on .footer_top_agile_w3ls.gffoot.footer_style >> xpath=//td[1]/ul >> a >> nth=2
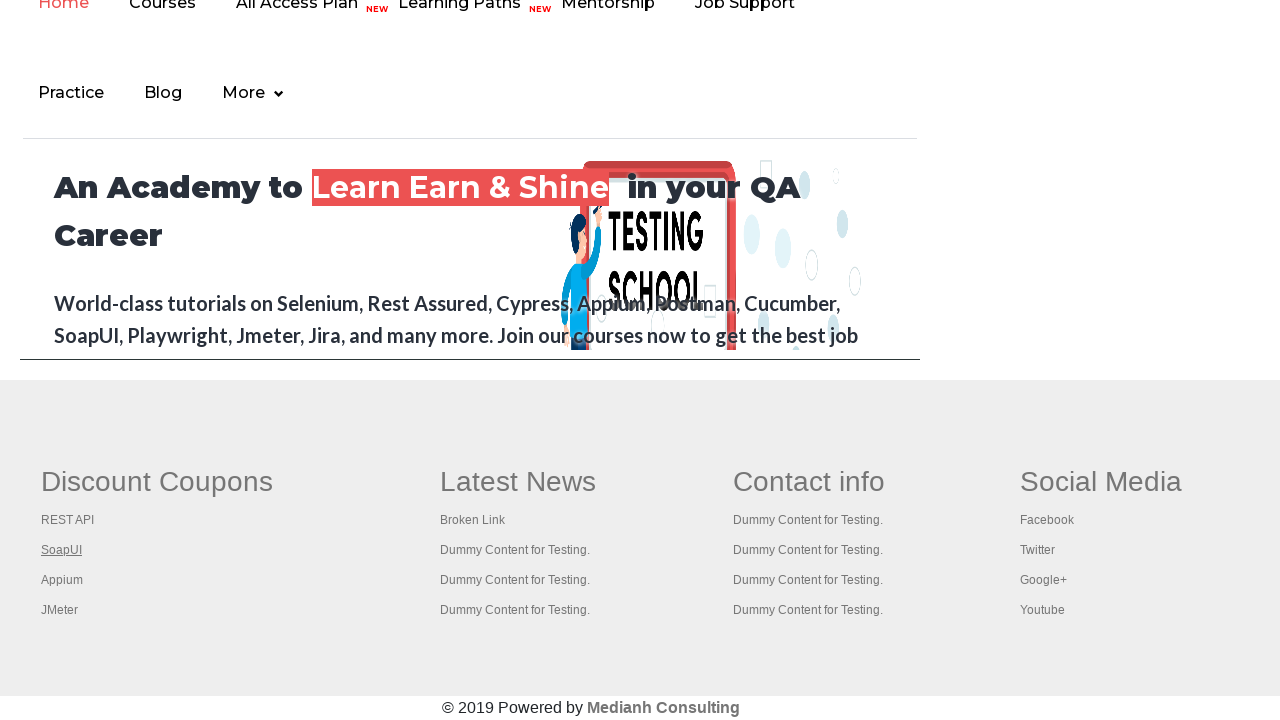

Opened footer link 3 in new tab with Ctrl+Click at (62, 580) on .footer_top_agile_w3ls.gffoot.footer_style >> xpath=//td[1]/ul >> a >> nth=3
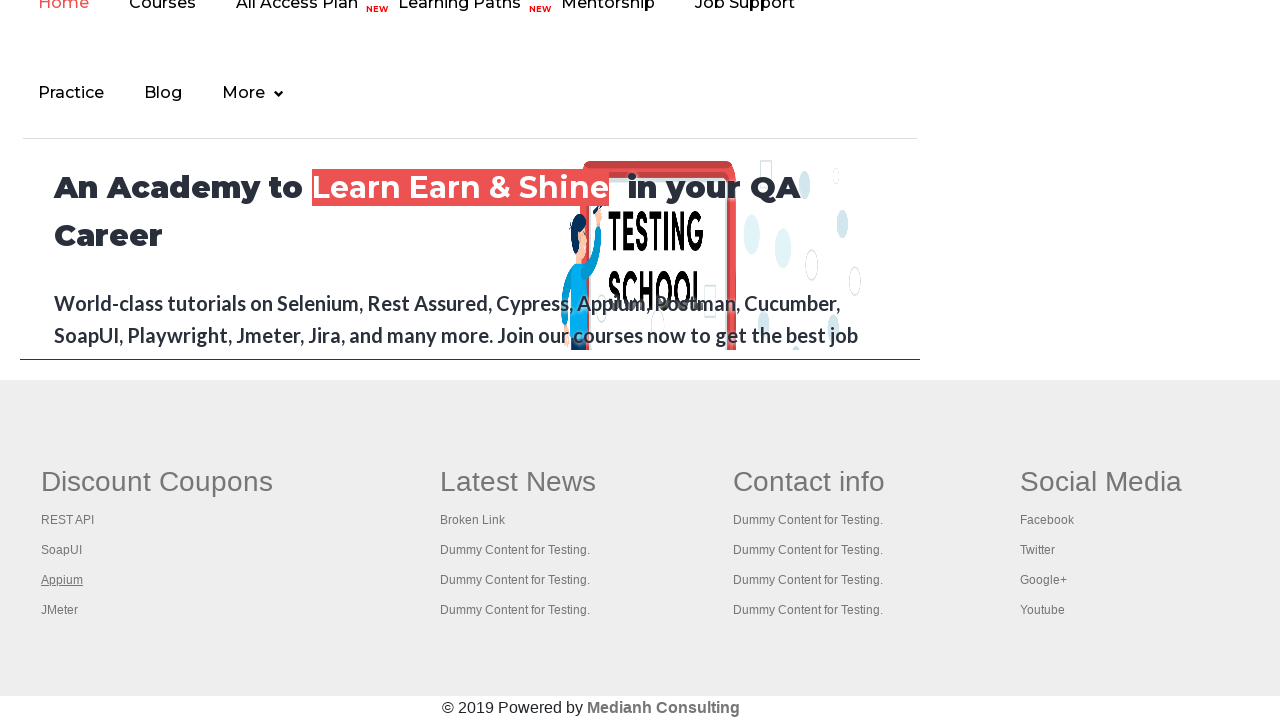

Opened footer link 4 in new tab with Ctrl+Click at (60, 610) on .footer_top_agile_w3ls.gffoot.footer_style >> xpath=//td[1]/ul >> a >> nth=4
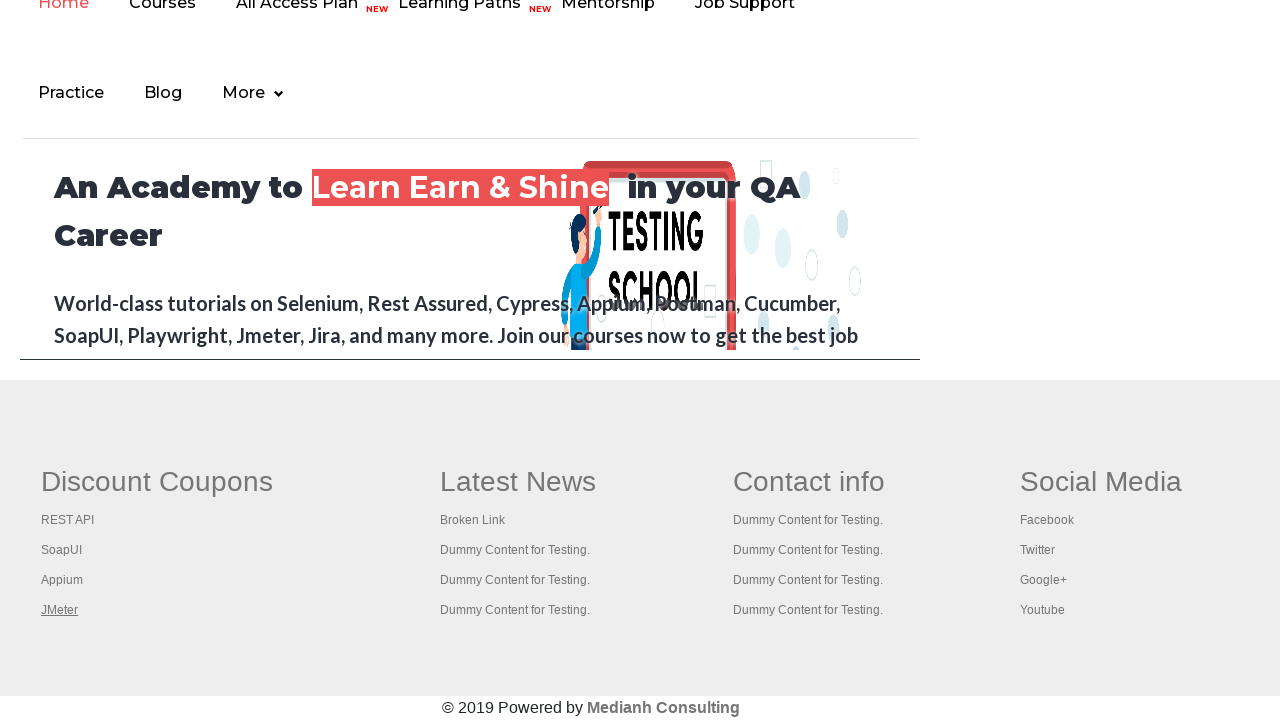

Waited 2000ms for all pages to load
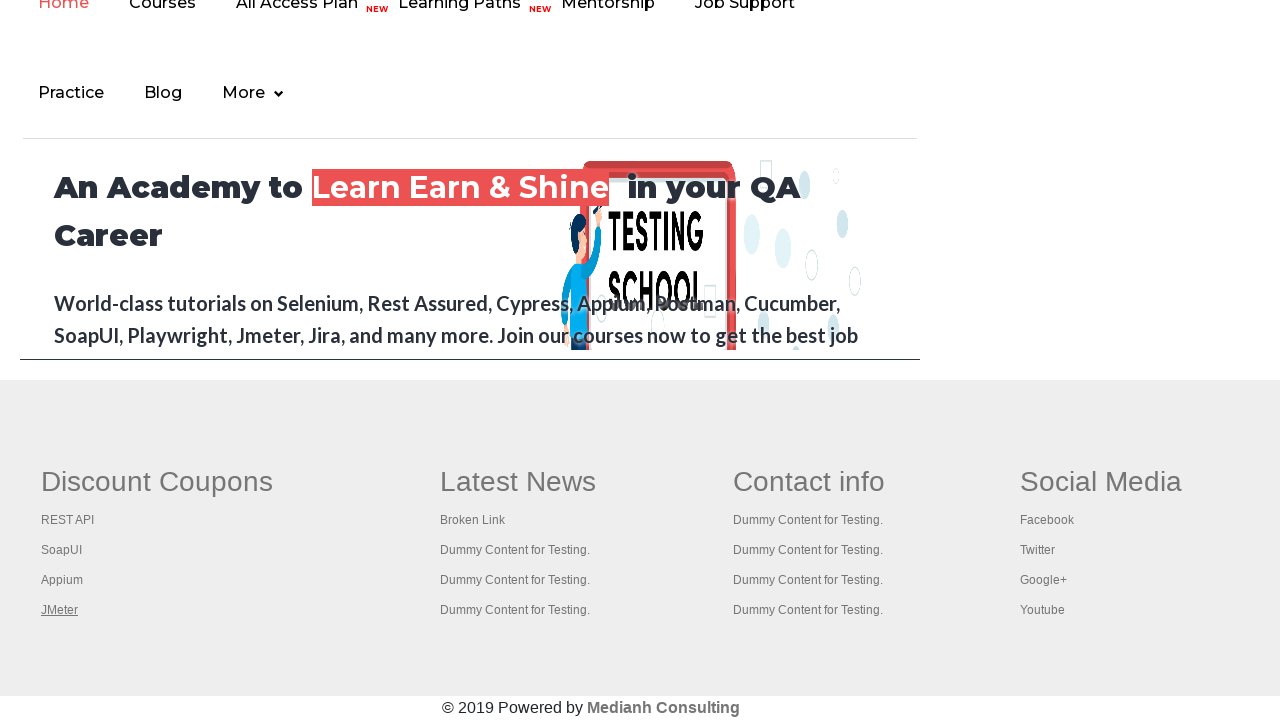

Total windows open: 5
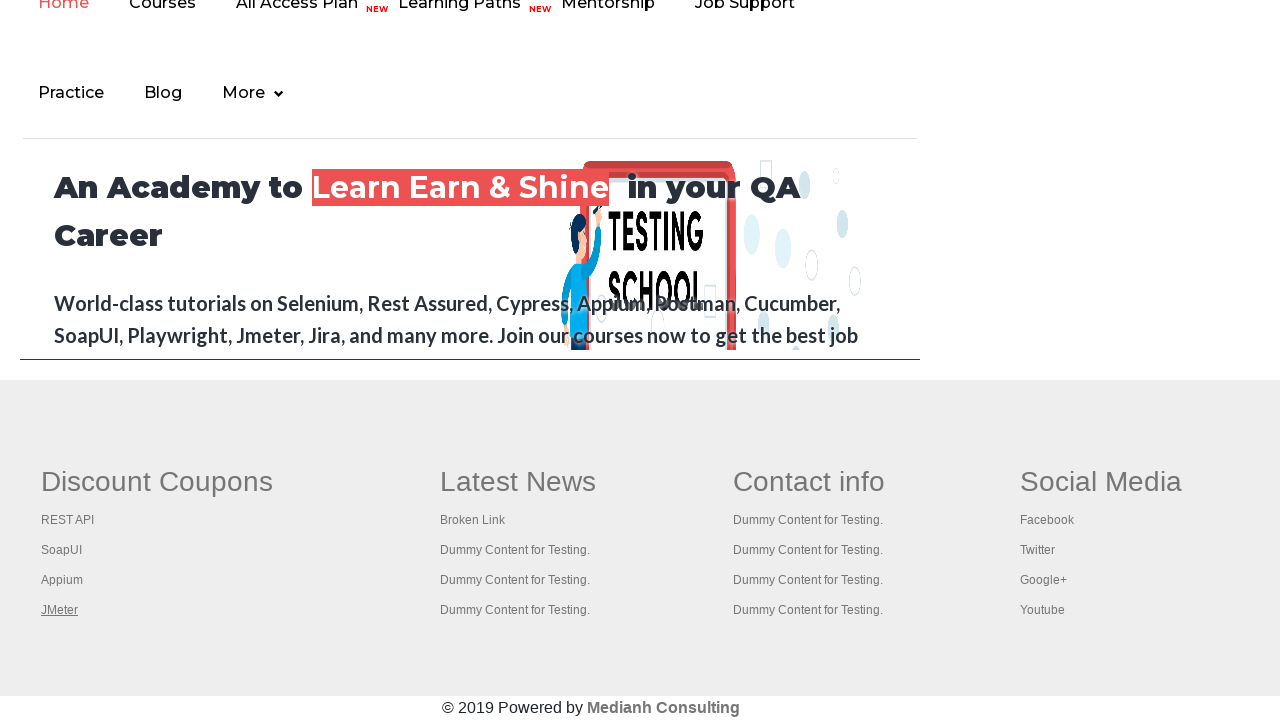

Opened page title: Practice Page
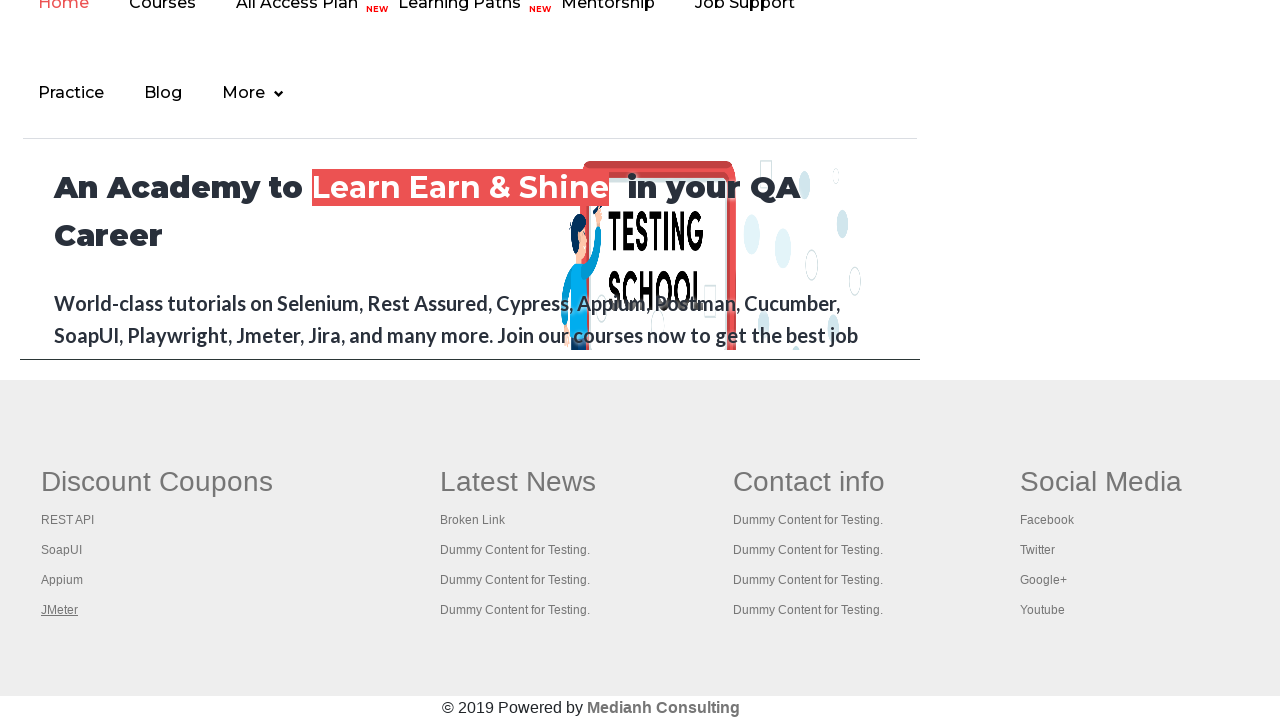

Opened page title: REST API Tutorial
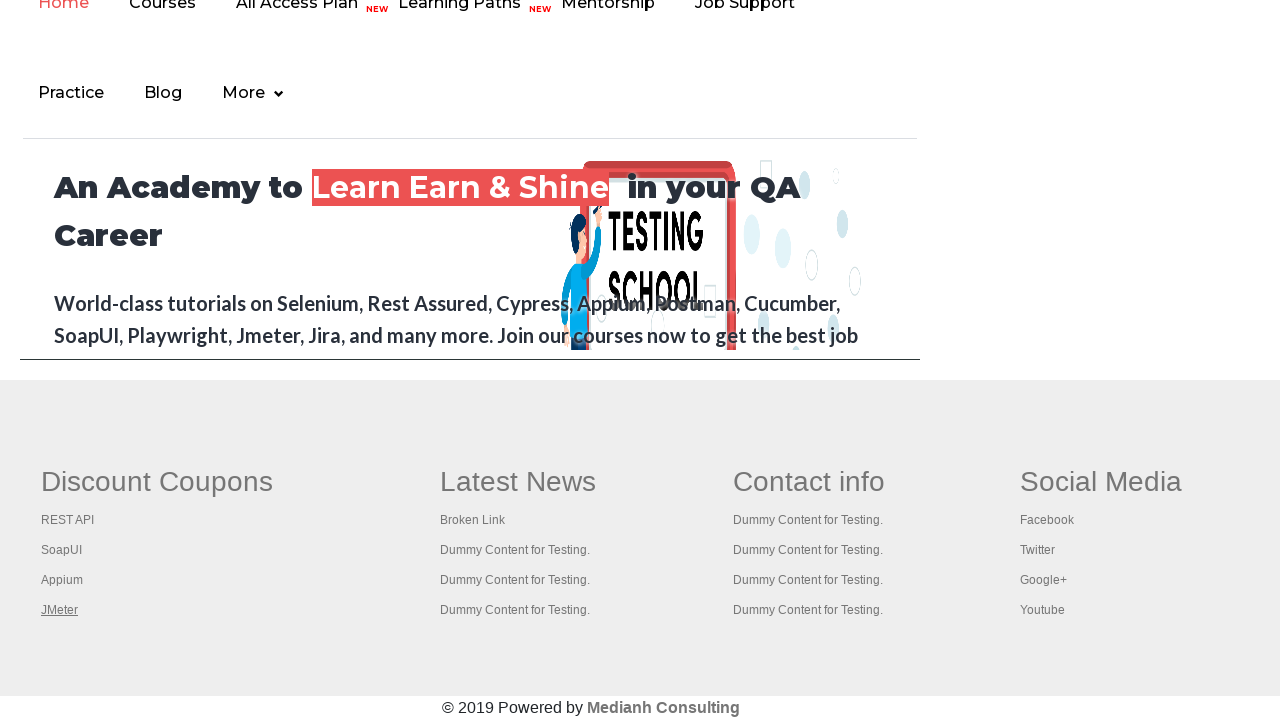

Opened page title: The World’s Most Popular API Testing Tool | SoapUI
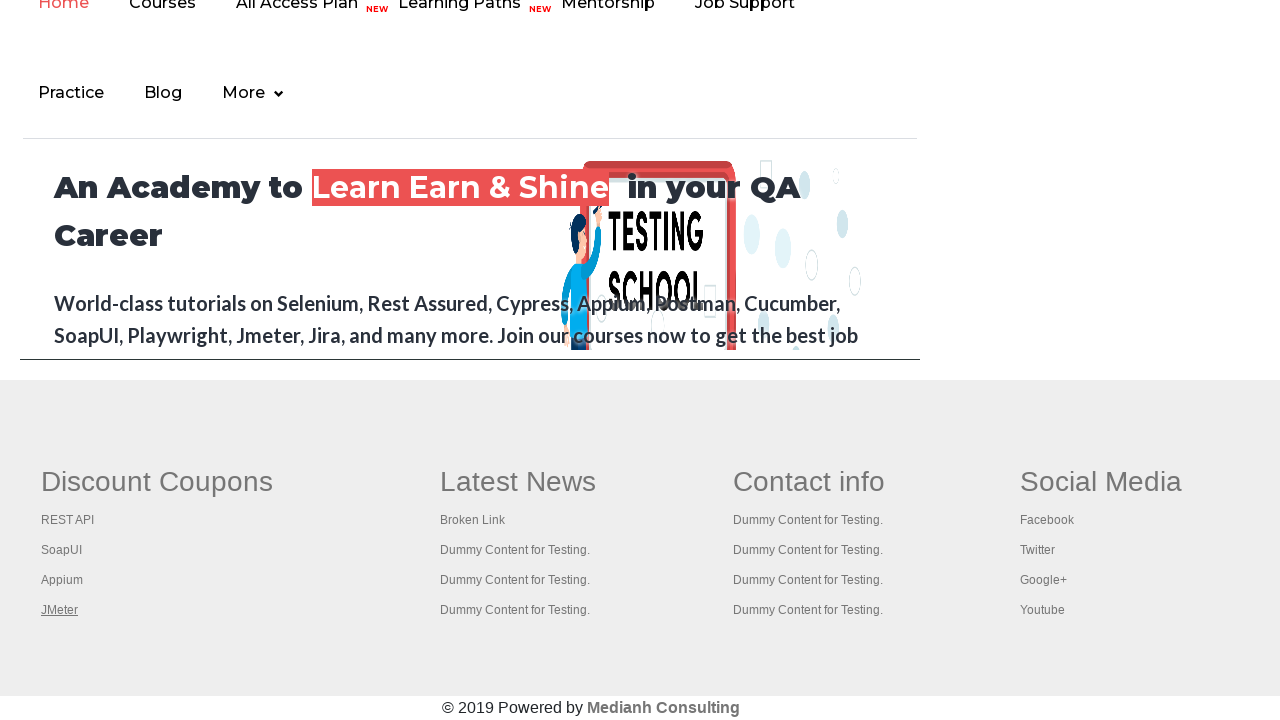

Opened page title: Appium tutorial for Mobile Apps testing | RahulShetty Academy | Rahul
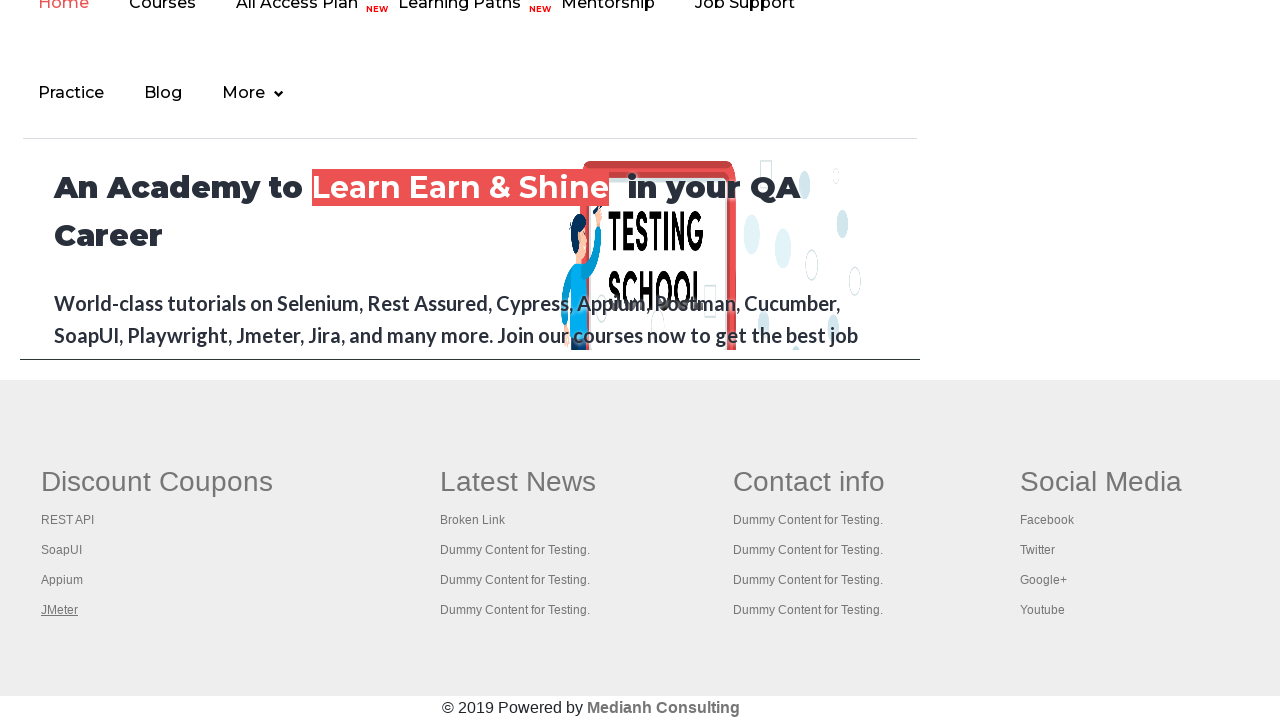

Opened page title: Apache JMeter - Apache JMeter™
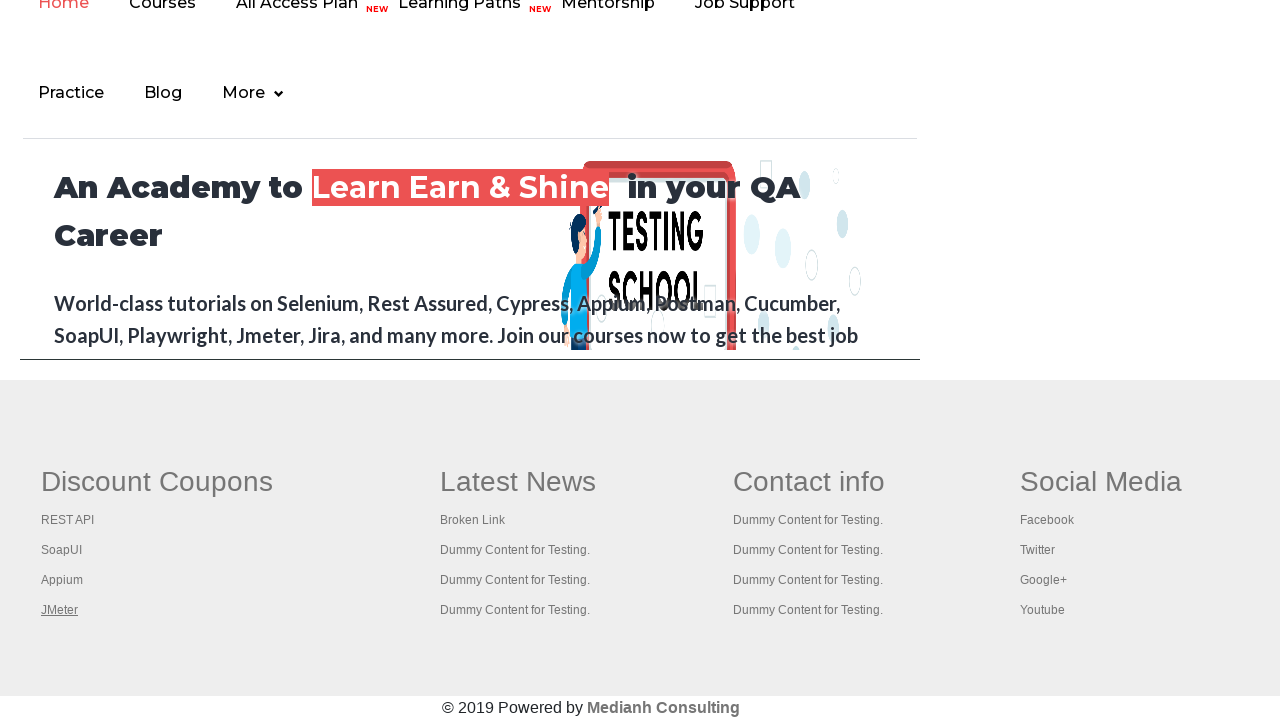

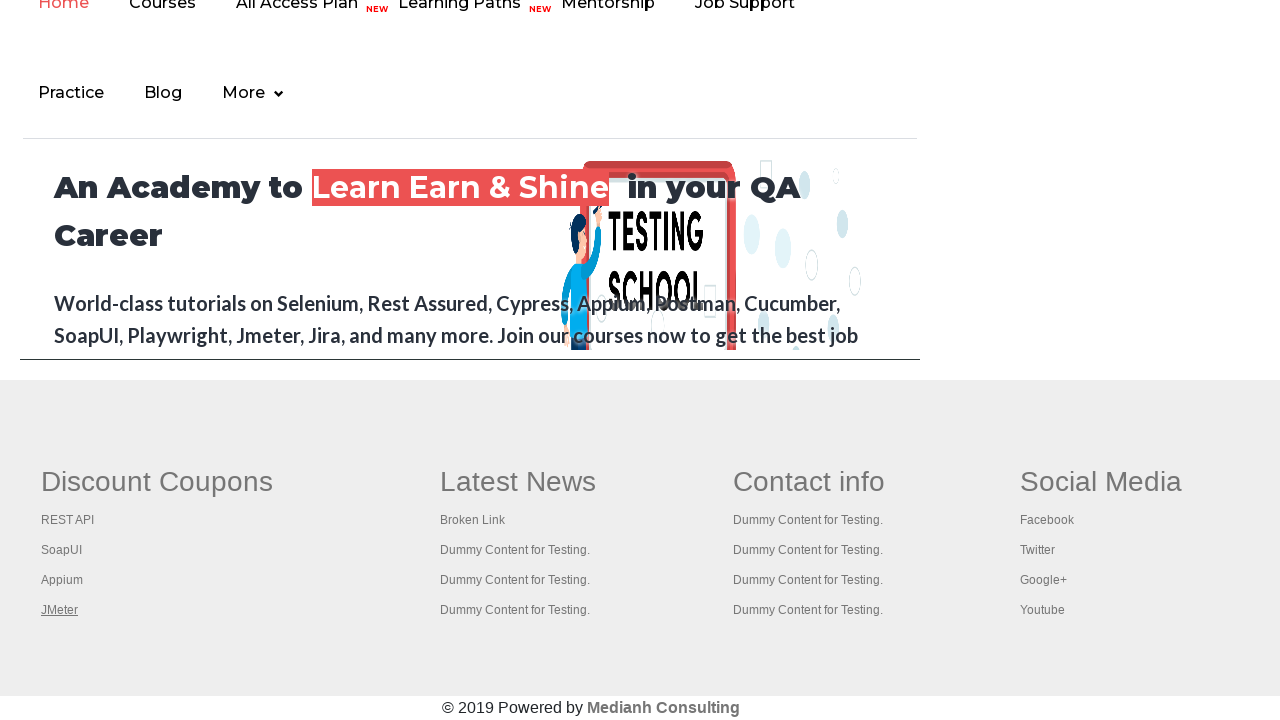